Tests table sorting by clicking on the email column header to sort emails in ascending order

Starting URL: http://the-internet.herokuapp.com/tables

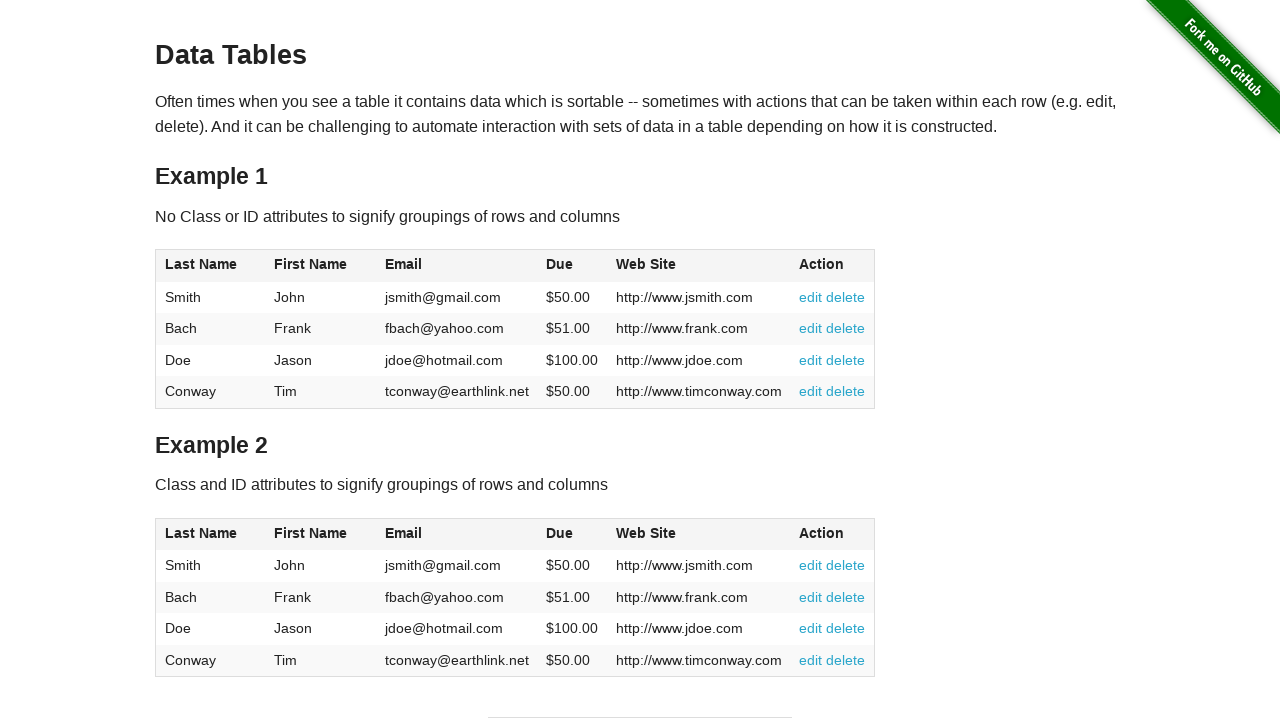

Clicked email column header to sort in ascending order at (457, 266) on #table1 thead tr th:nth-of-type(3)
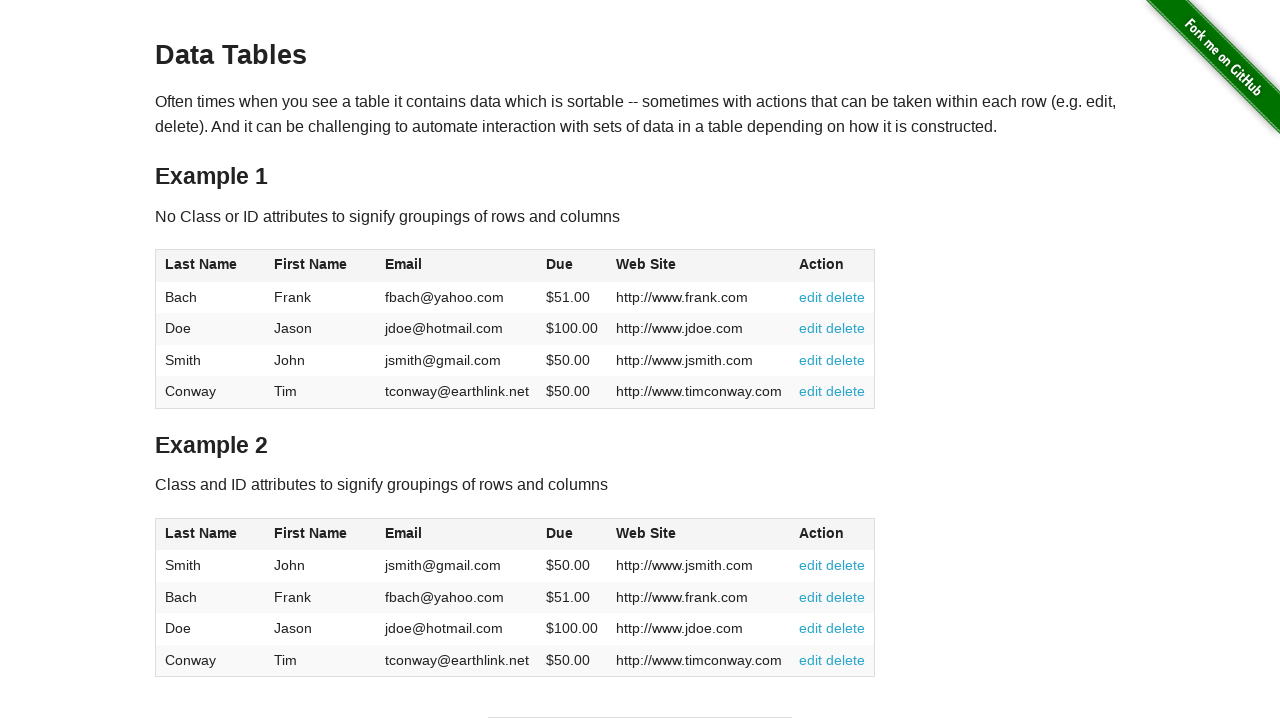

Waited for table to be sorted
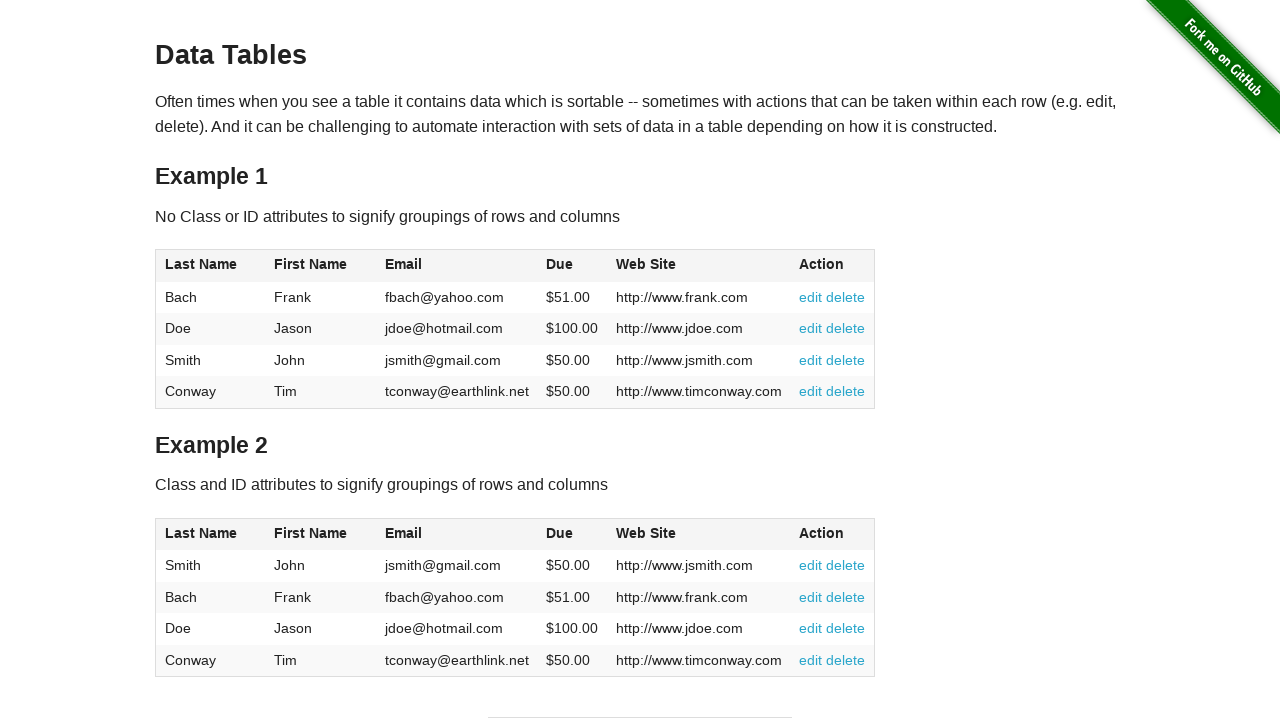

Retrieved all email column values from table
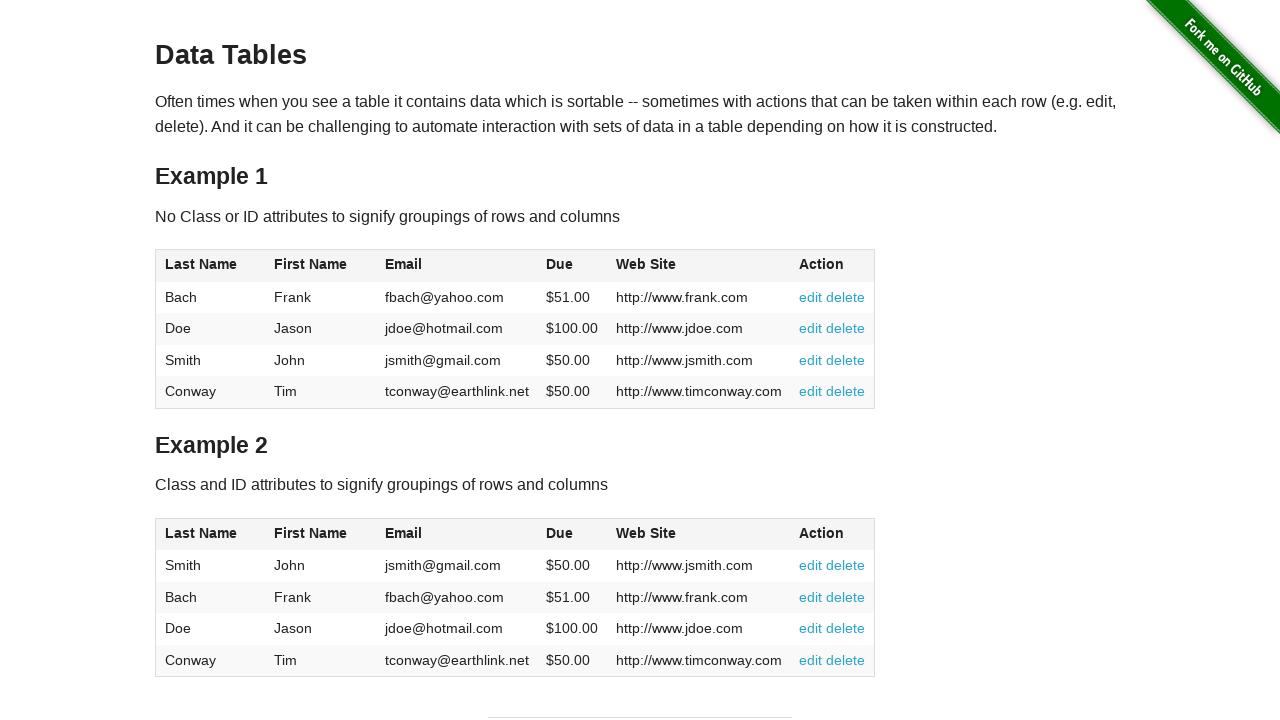

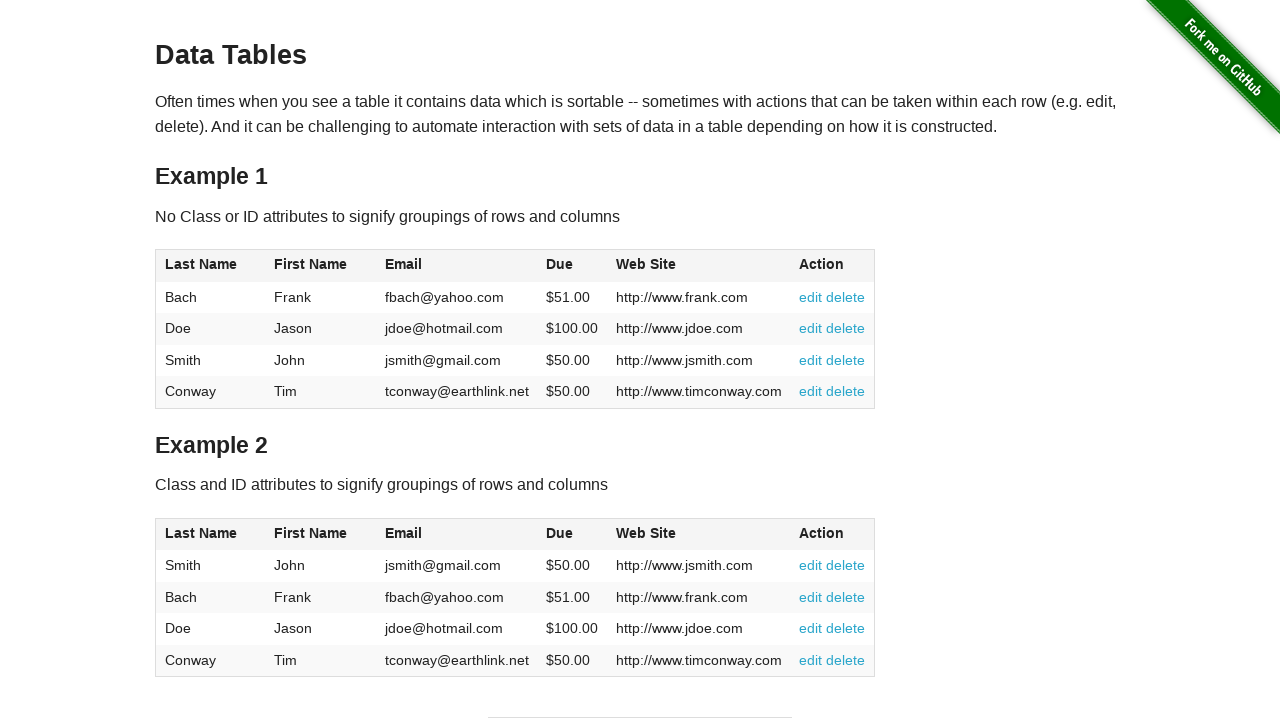